Tests hover menu navigation by moving through nested menu items (Main Item 2 > SUB SUB LIST > Sub Sub Item 1)

Starting URL: https://demoqa.com/menu/

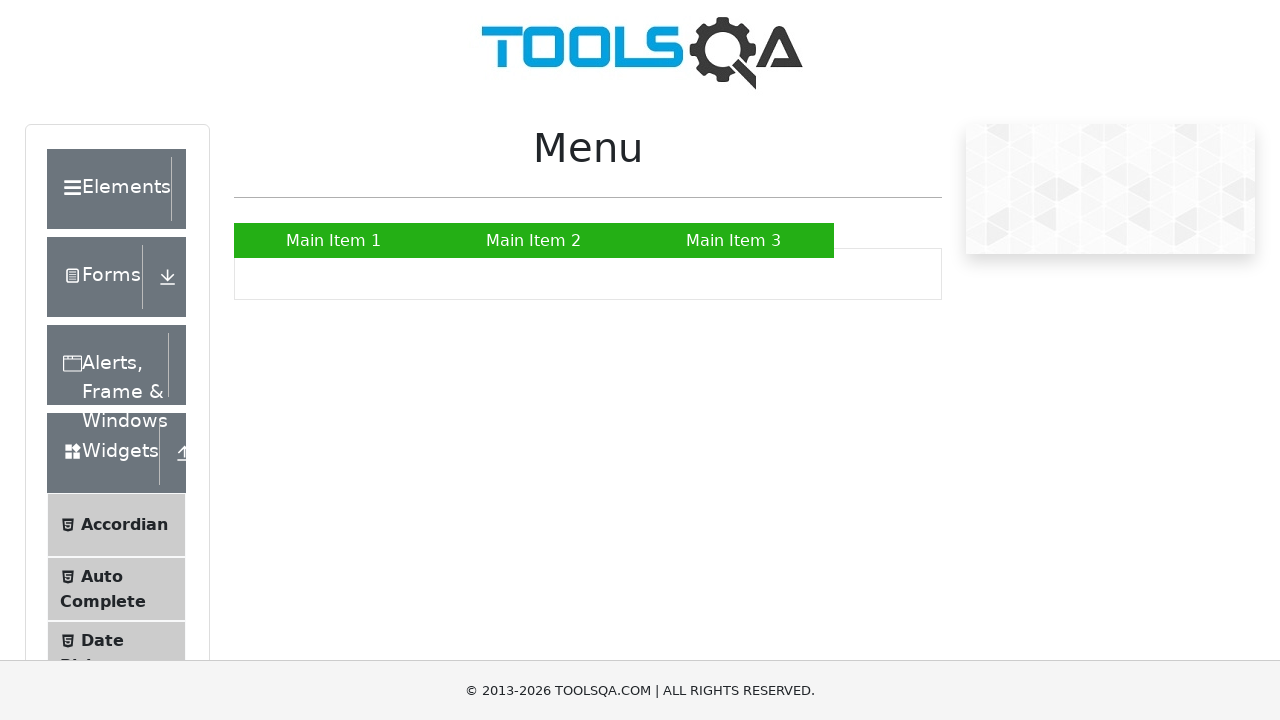

Navigated to https://demoqa.com/menu/
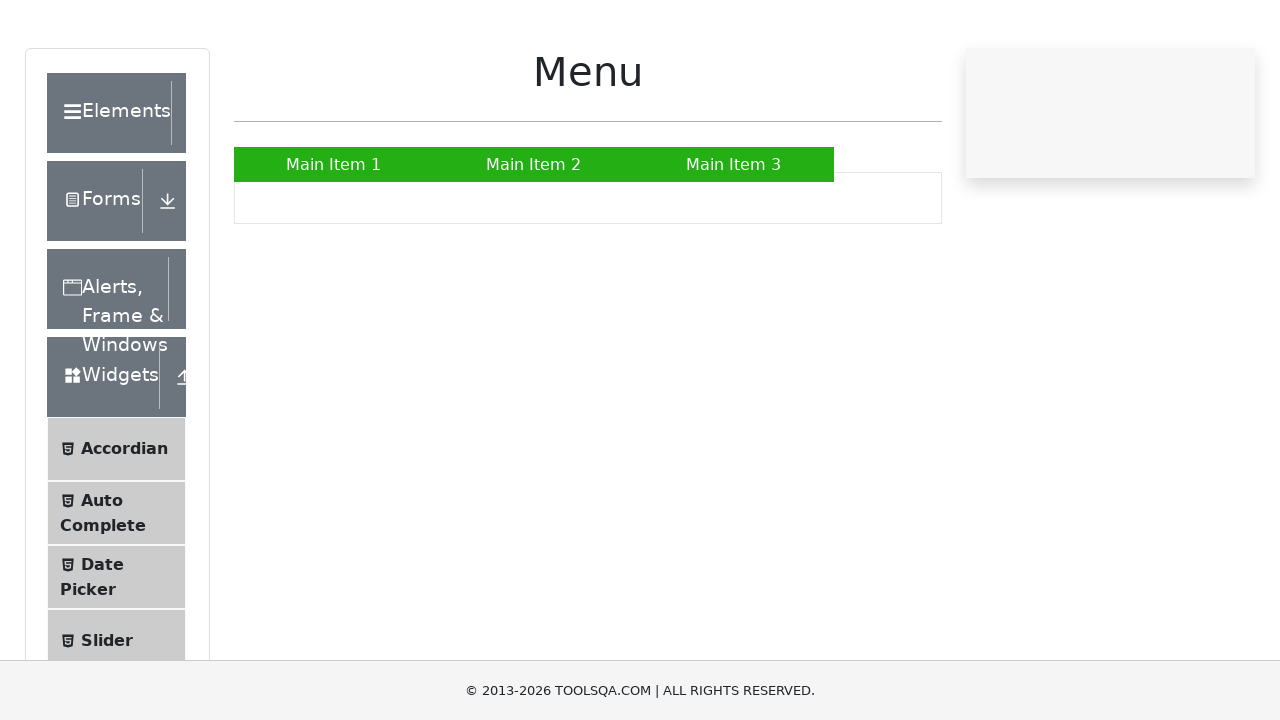

Hovered over Main Item 2 at (534, 240) on xpath=//a[text()='Main Item 2']
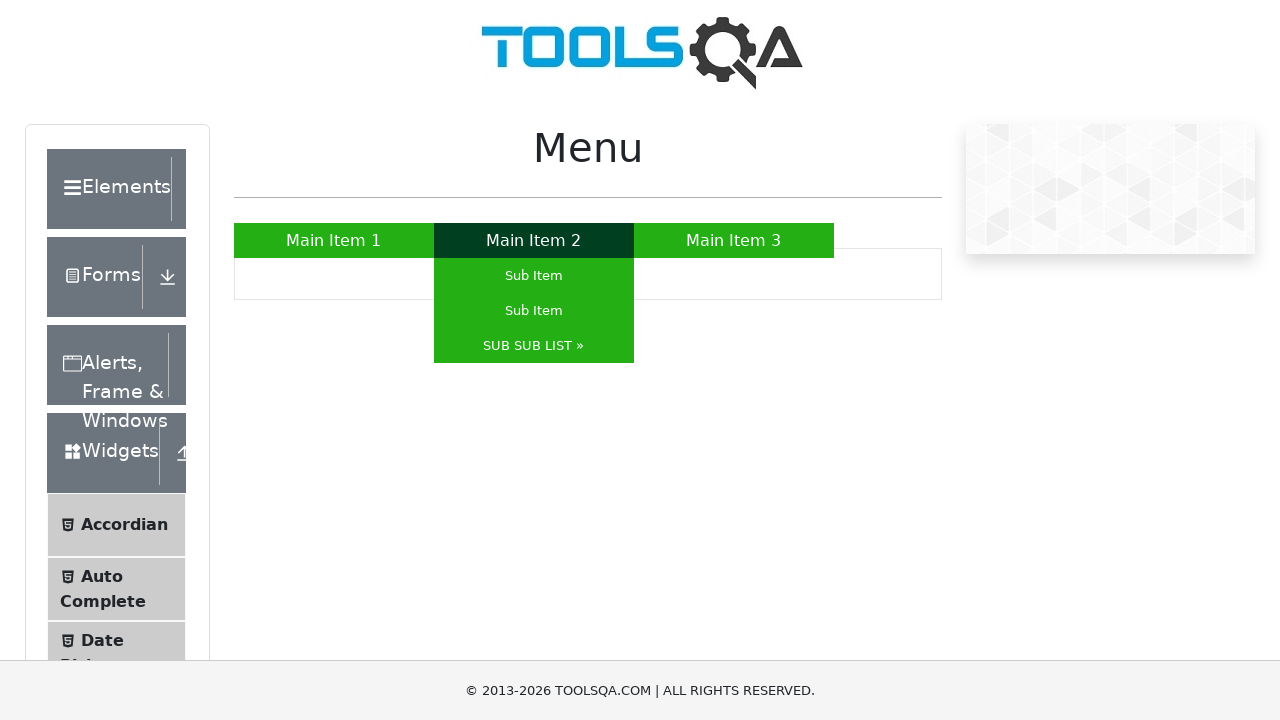

Hovered over SUB SUB LIST submenu at (534, 346) on xpath=//a[text()='SUB SUB LIST »']
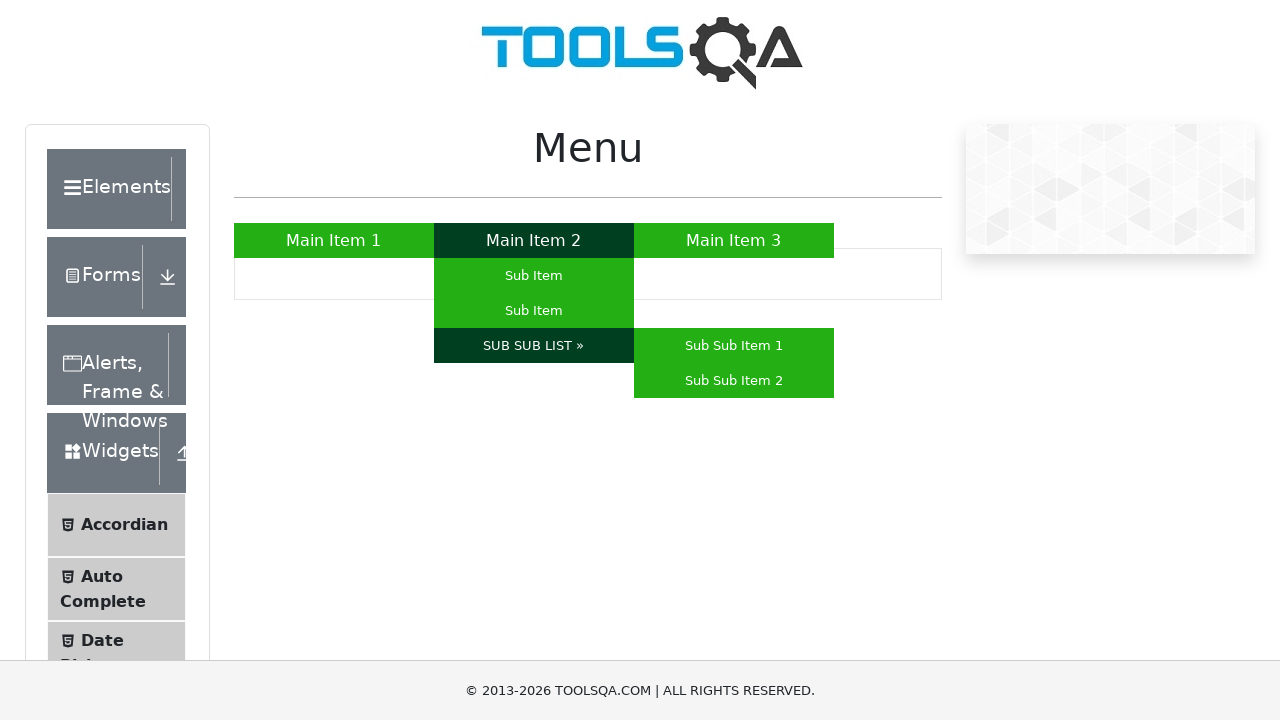

Hovered over Sub Sub Item 1 at (734, 346) on xpath=//a[text()='Sub Sub Item 1']
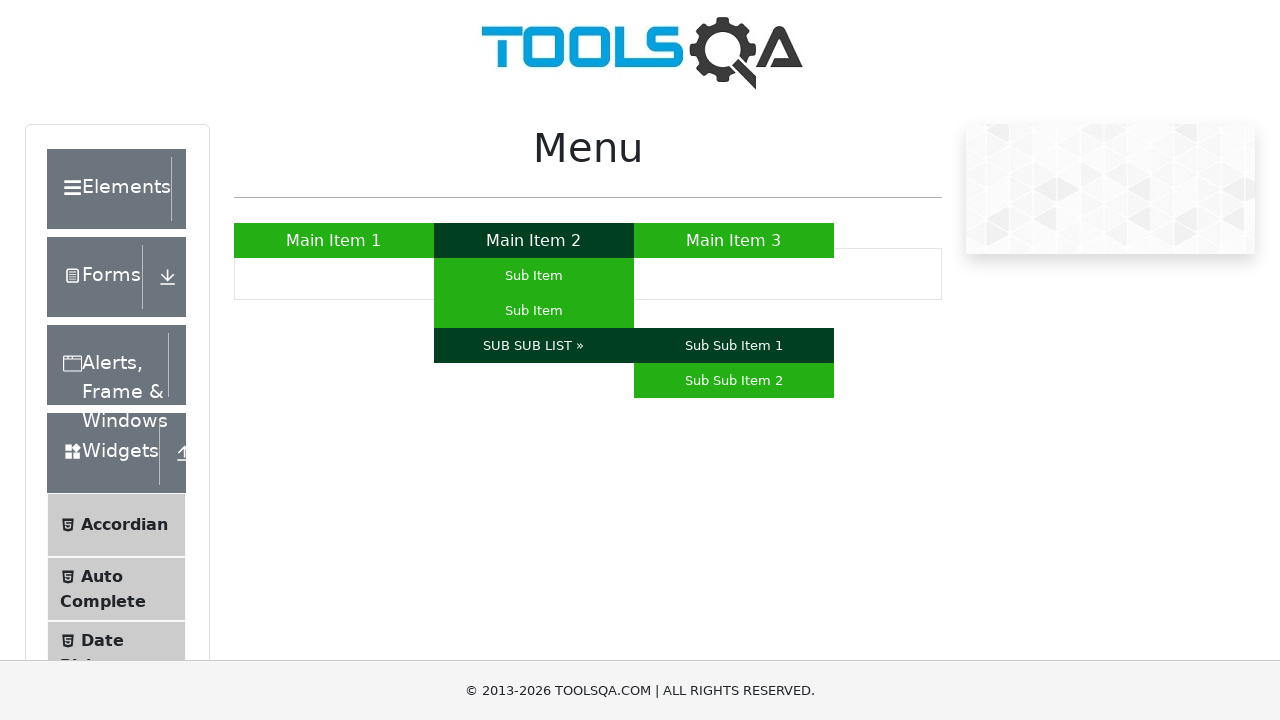

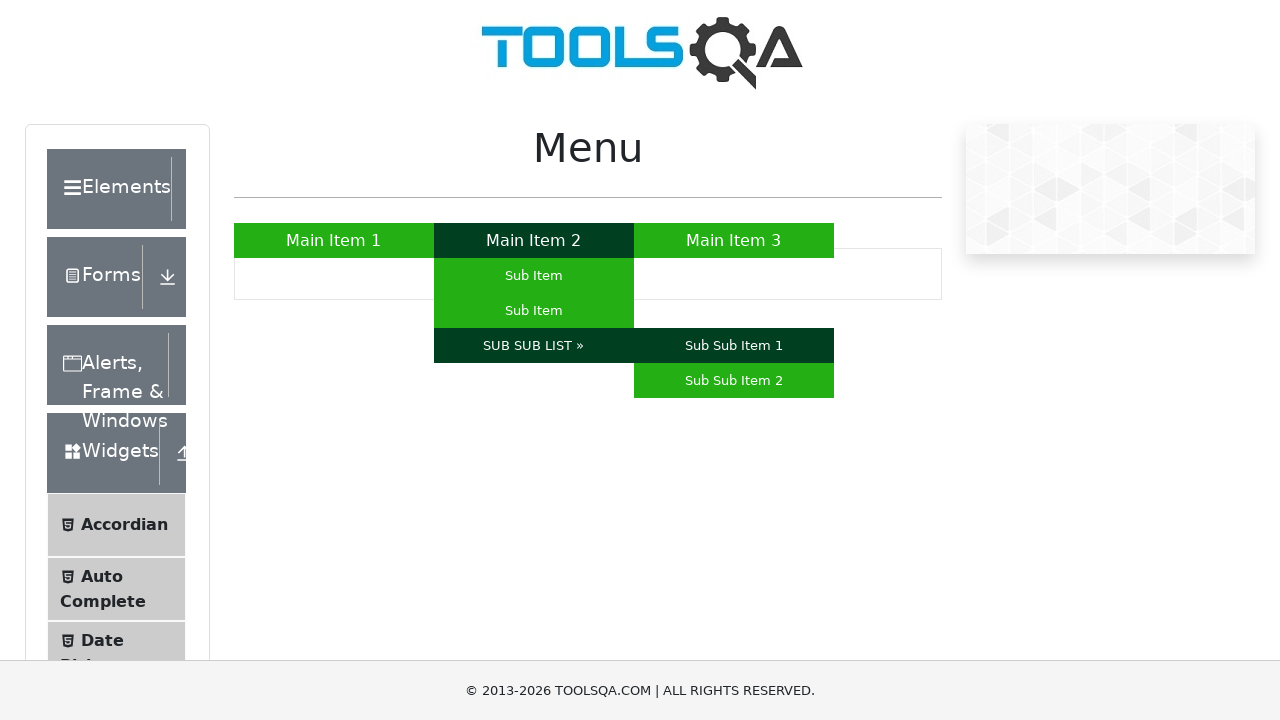